Tests window handling by clicking a link that opens a new tab, switching to the new tab, and verifying its title is "New Window"

Starting URL: https://the-internet.herokuapp.com/windows

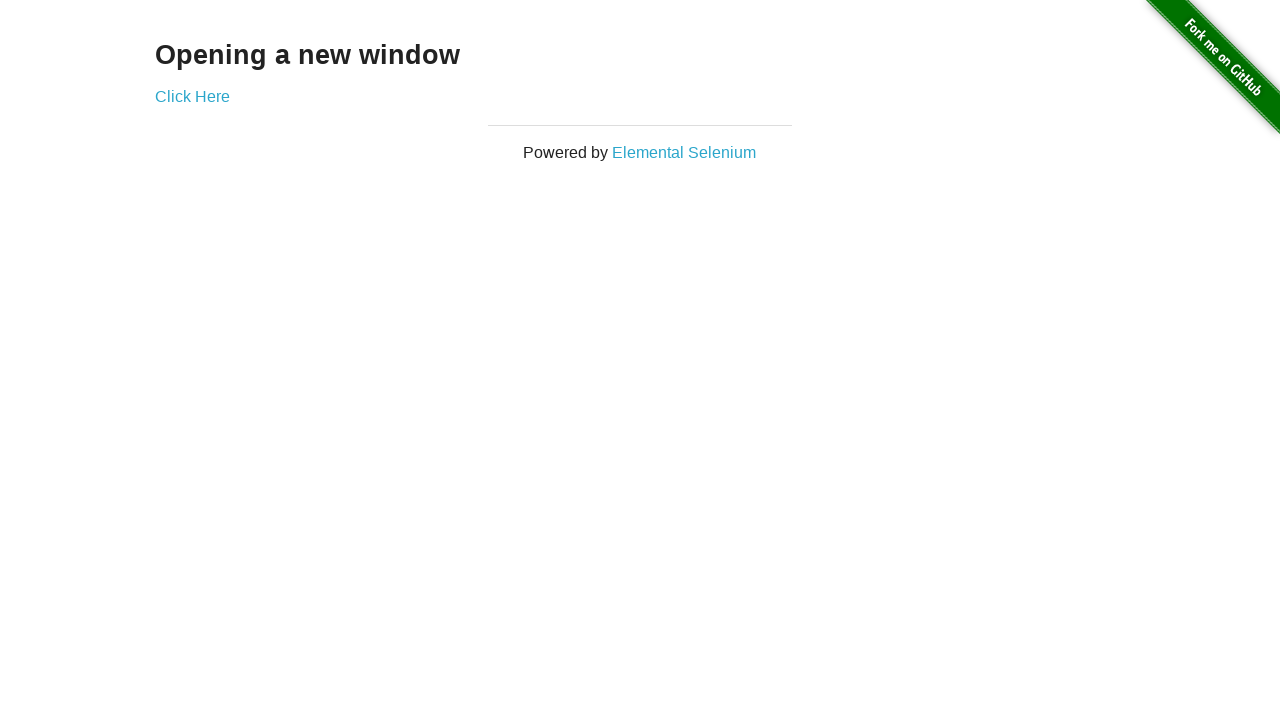

Navigated to https://the-internet.herokuapp.com/windows
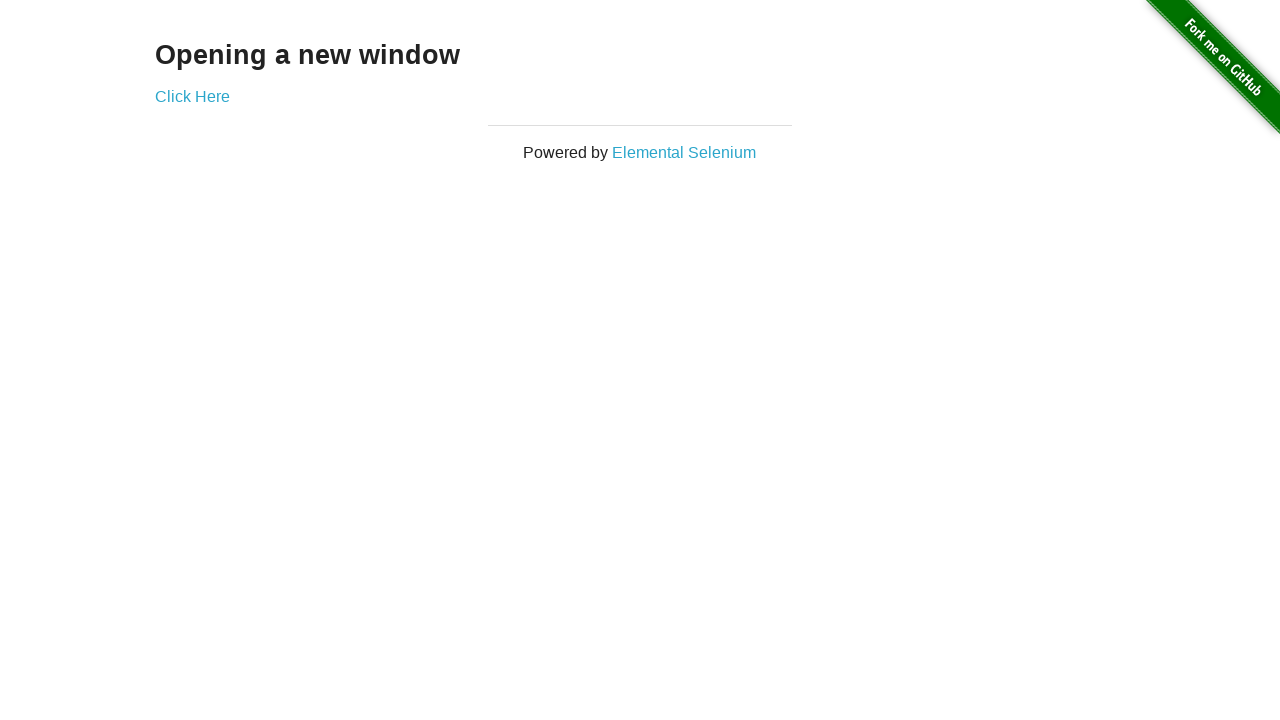

Clicked 'Click Here' link to open new tab at (192, 96) on xpath=//*[text()='Click Here']
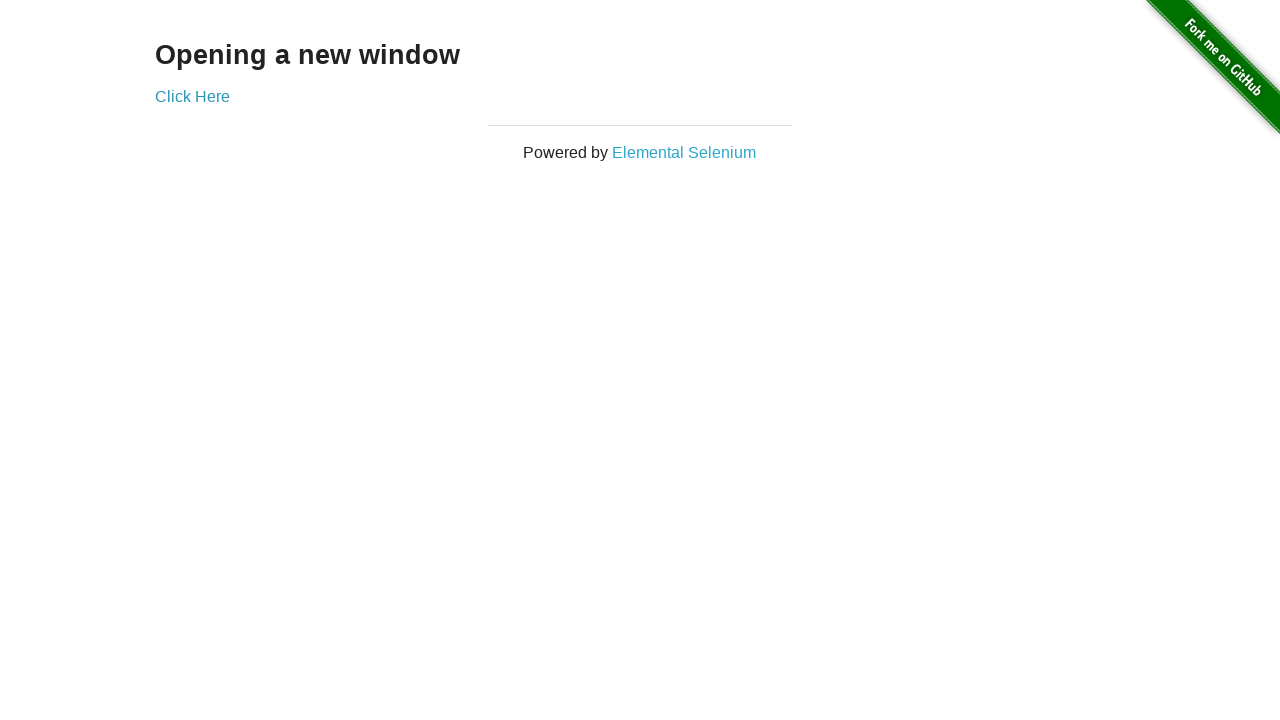

Captured new tab reference
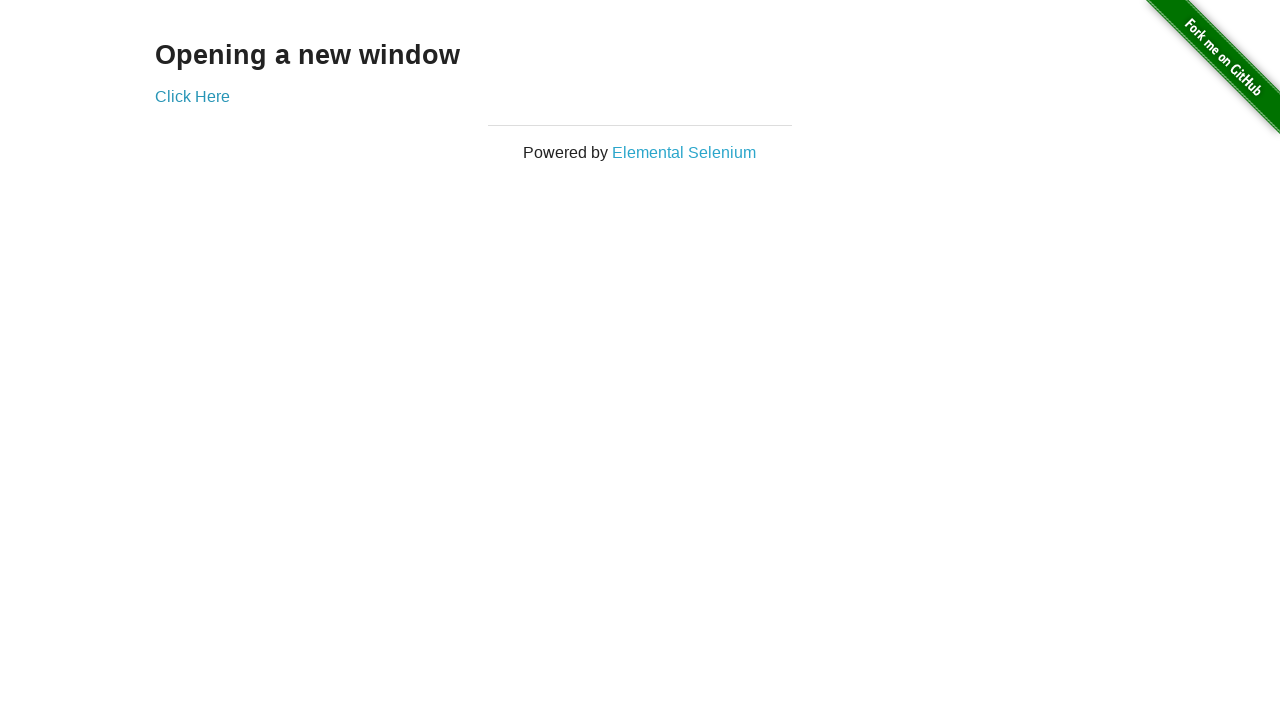

New tab finished loading
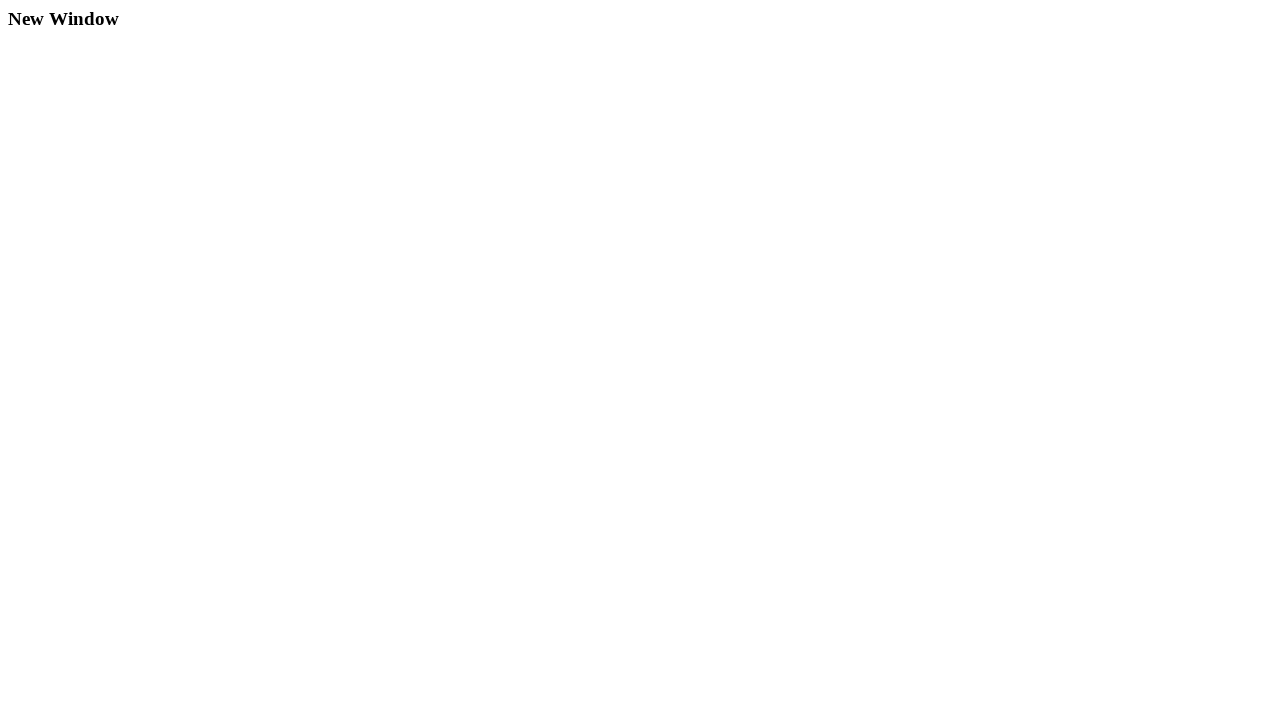

Verified new tab title is 'New Window'
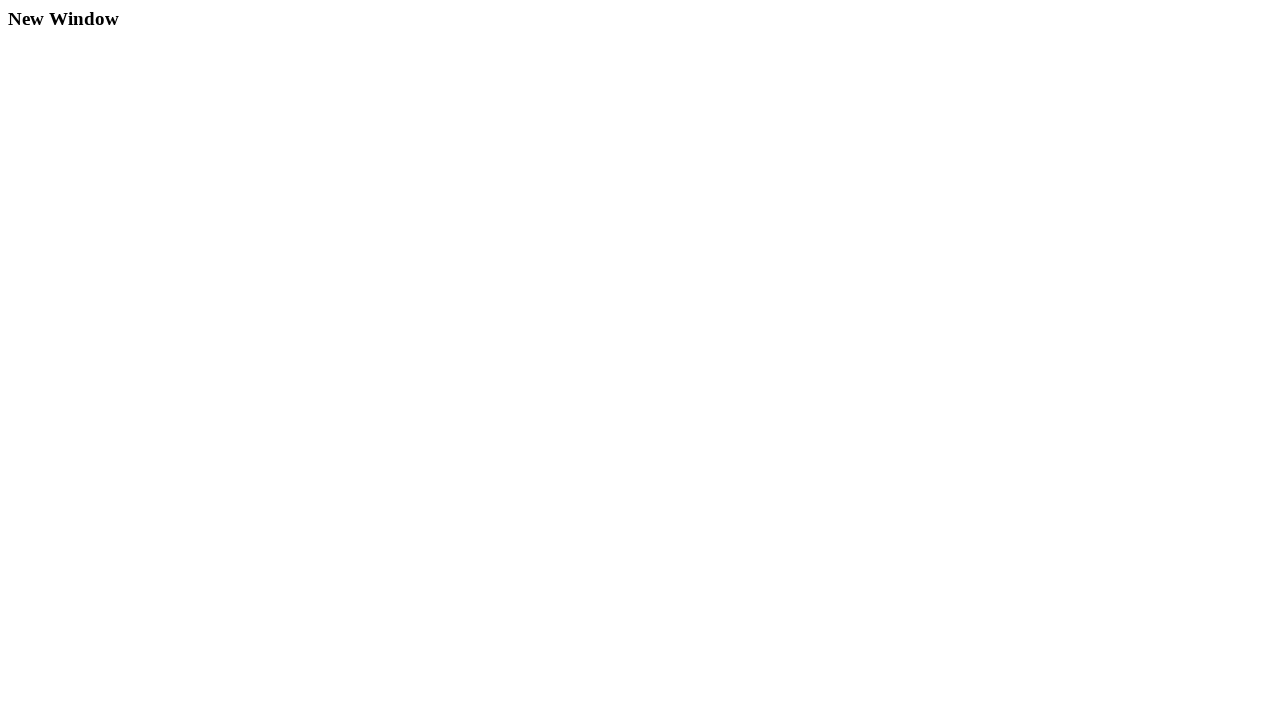

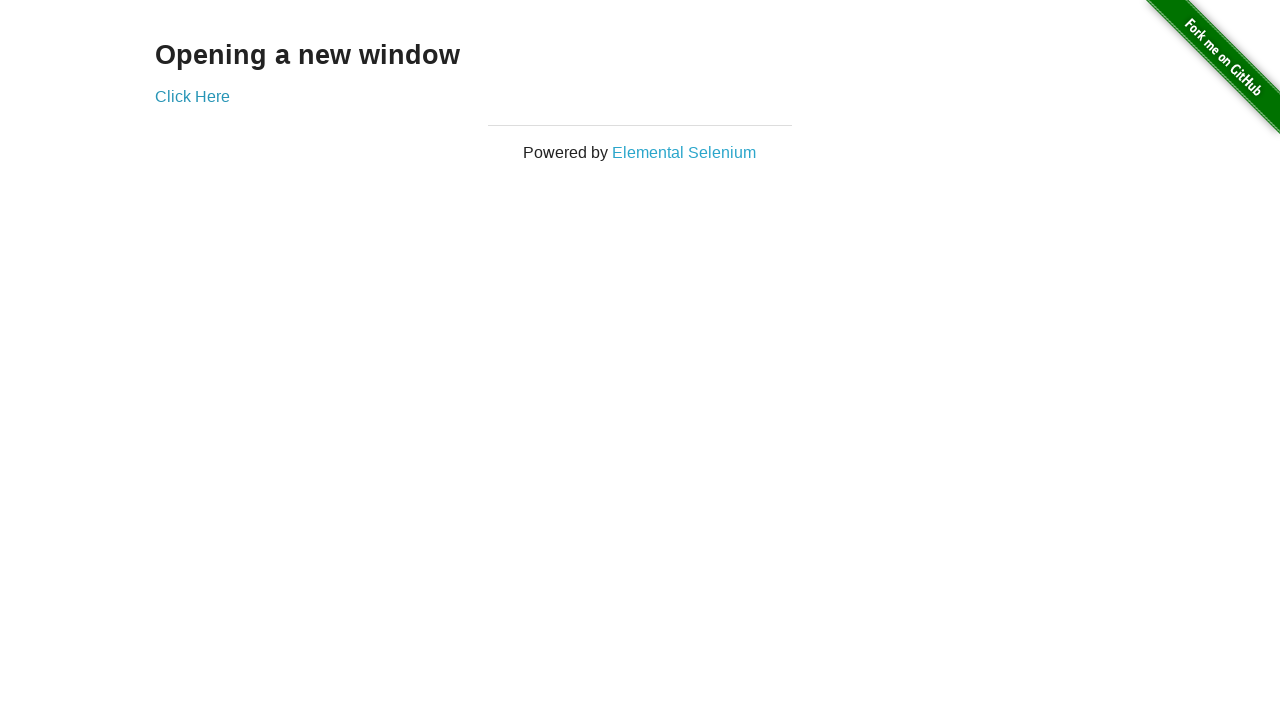